Tests that new todo items are appended to the bottom of the list by creating 3 items and verifying count

Starting URL: https://demo.playwright.dev/todomvc

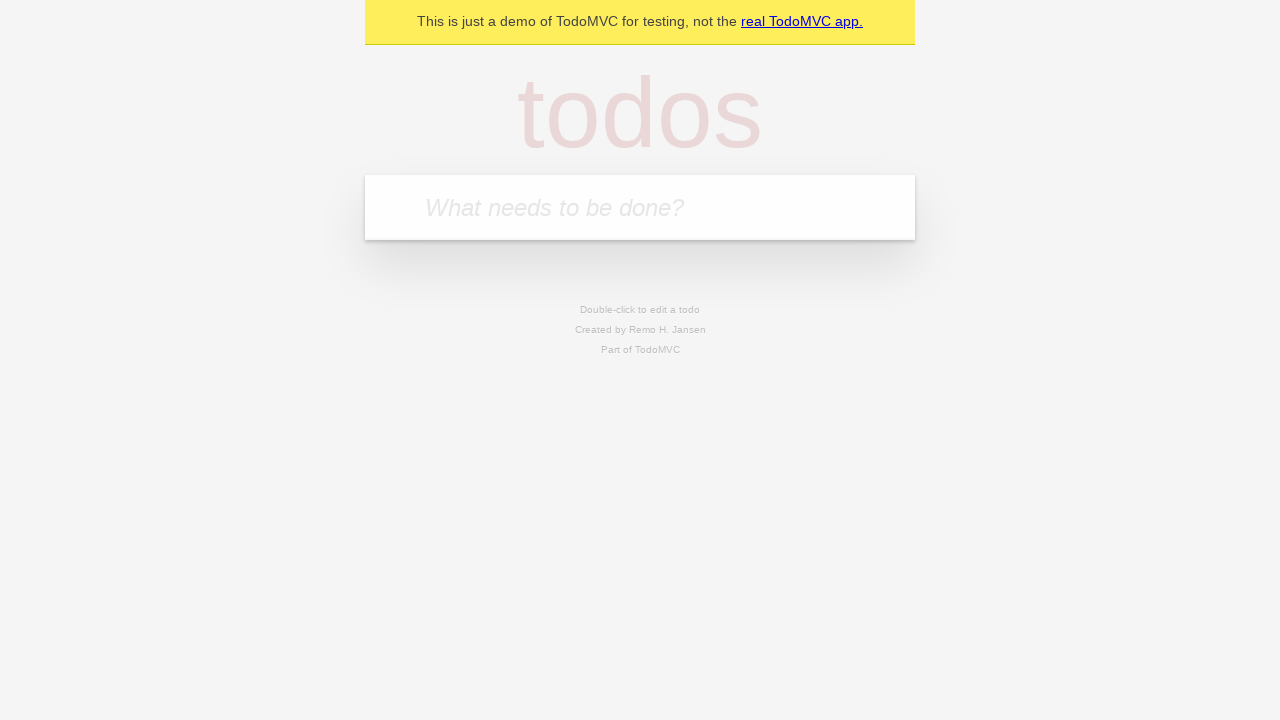

Filled new todo input with 'buy some cheese' on internal:attr=[placeholder="What needs to be done?"i]
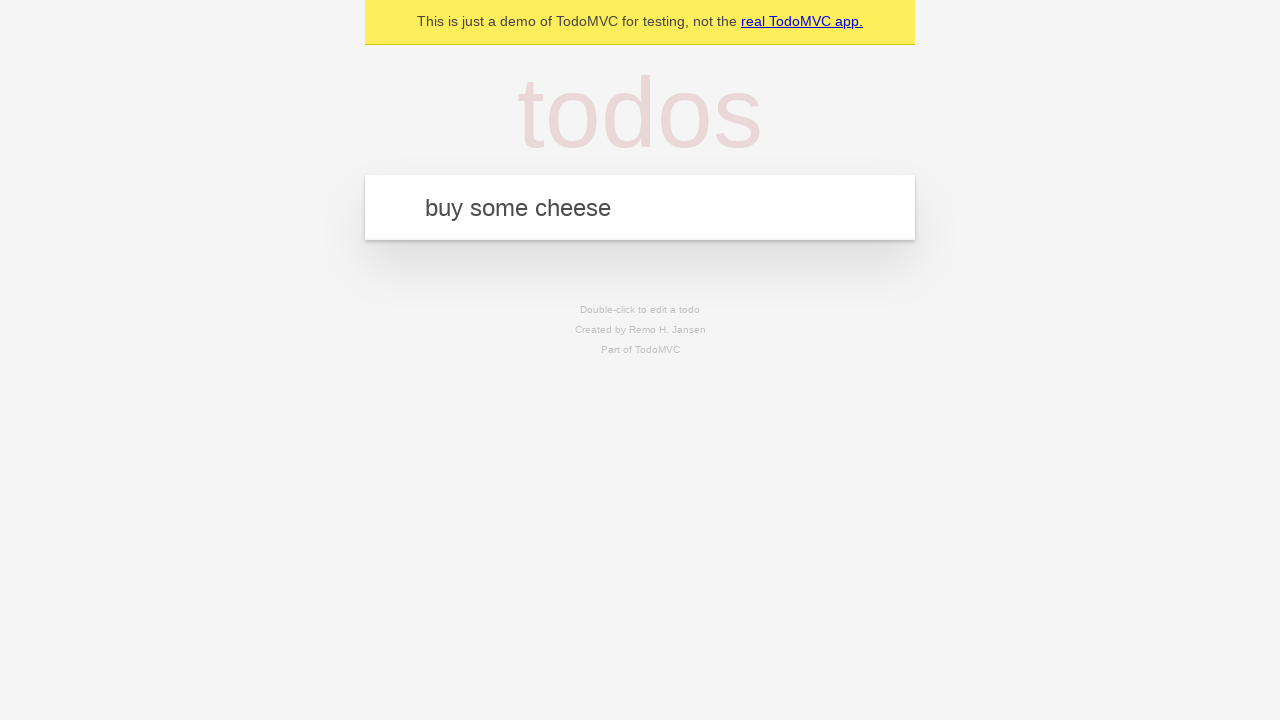

Pressed Enter to add 'buy some cheese' to the list on internal:attr=[placeholder="What needs to be done?"i]
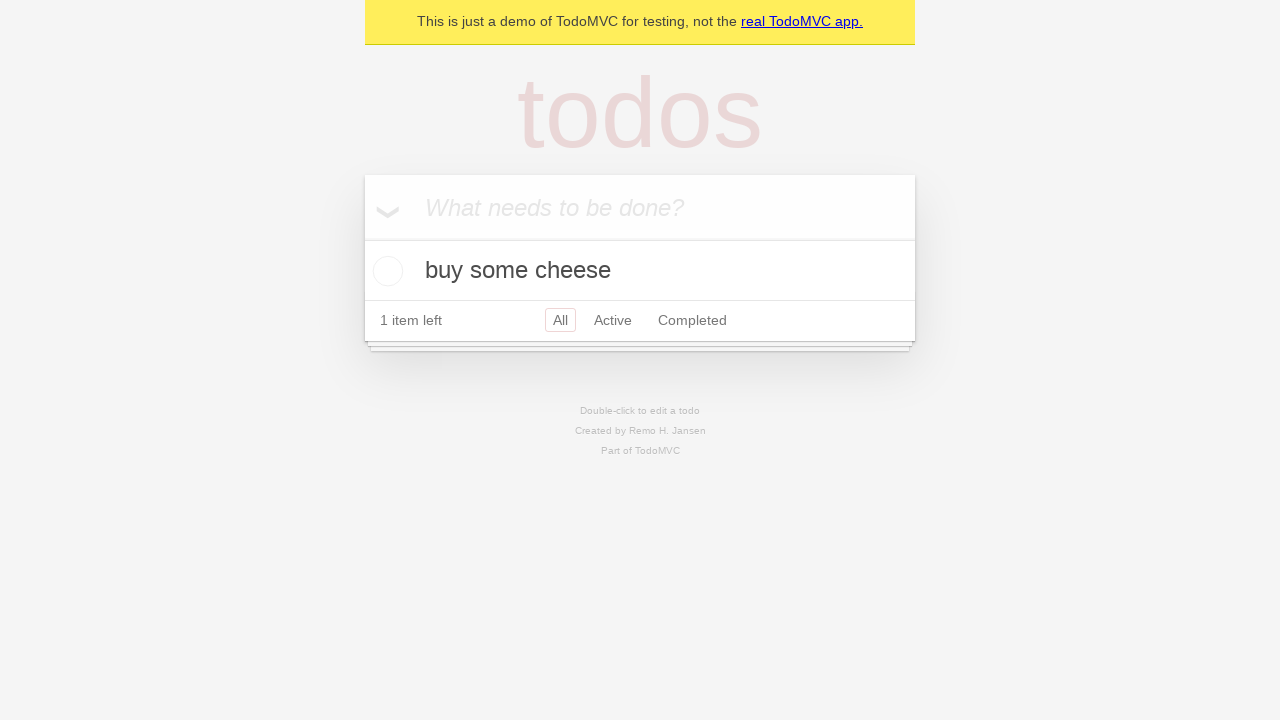

Filled new todo input with 'feed the cat' on internal:attr=[placeholder="What needs to be done?"i]
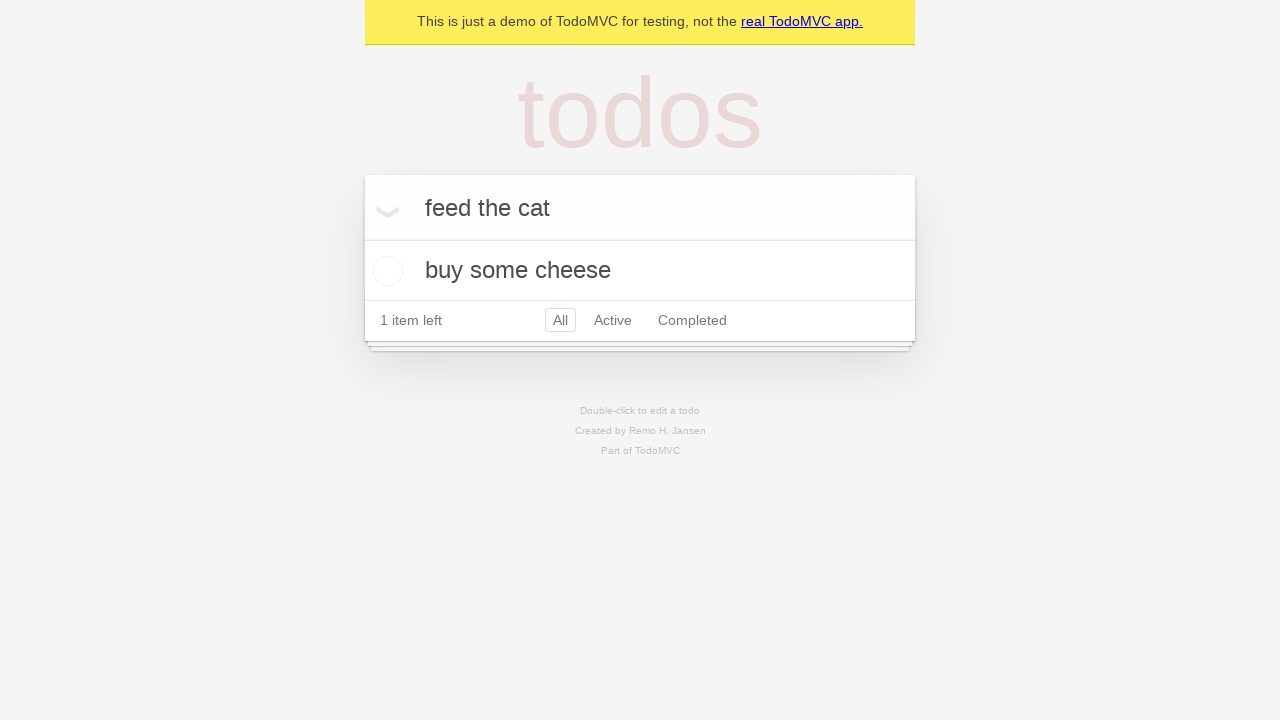

Pressed Enter to add 'feed the cat' to the list on internal:attr=[placeholder="What needs to be done?"i]
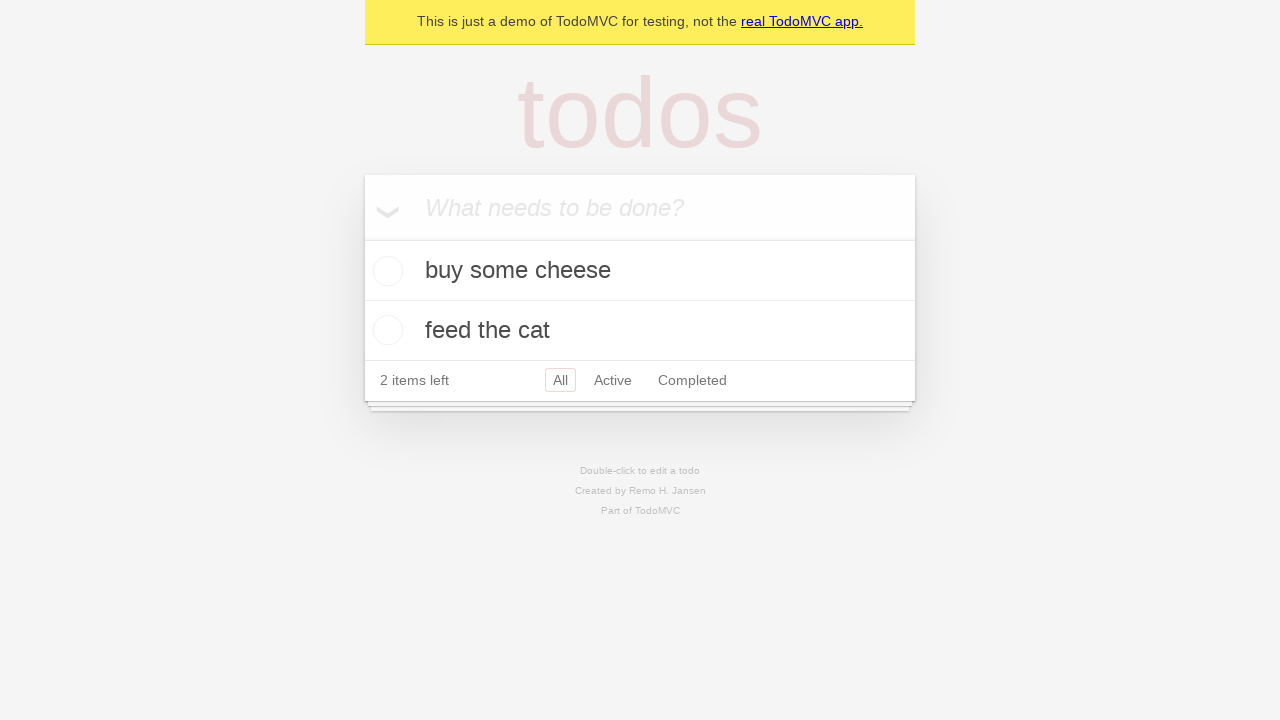

Filled new todo input with 'book a doctors appointment' on internal:attr=[placeholder="What needs to be done?"i]
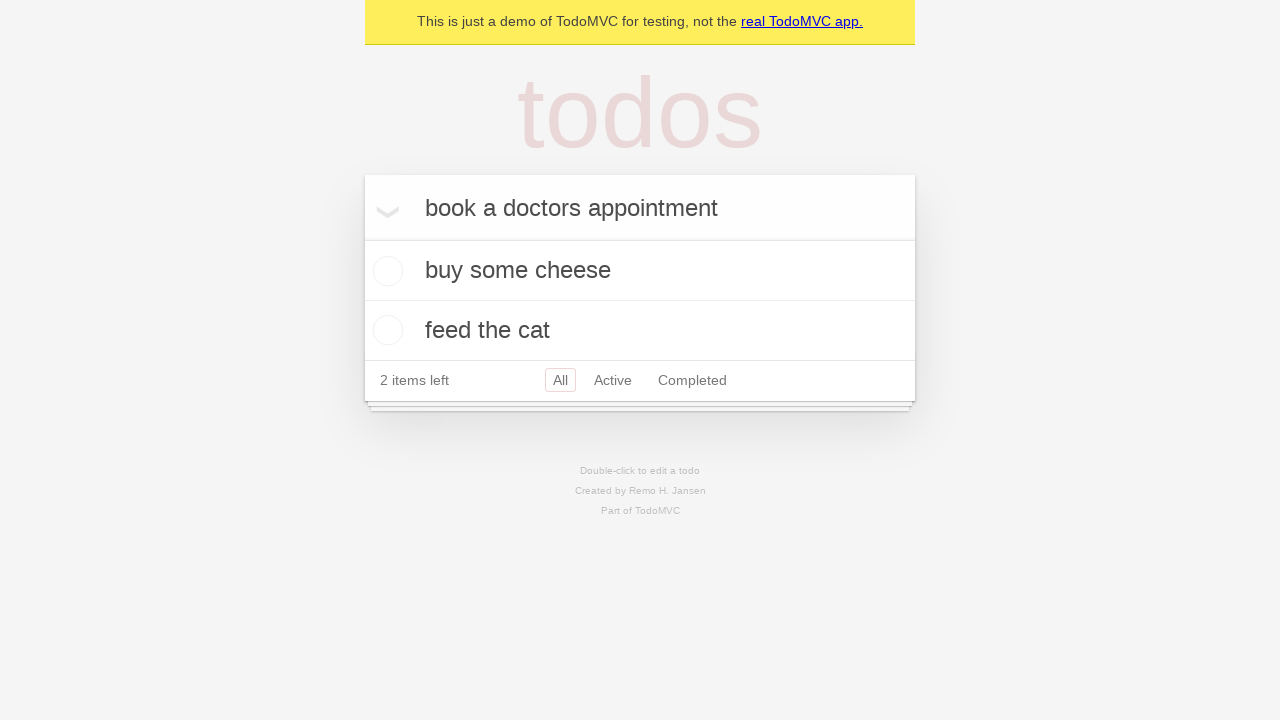

Pressed Enter to add 'book a doctors appointment' to the list on internal:attr=[placeholder="What needs to be done?"i]
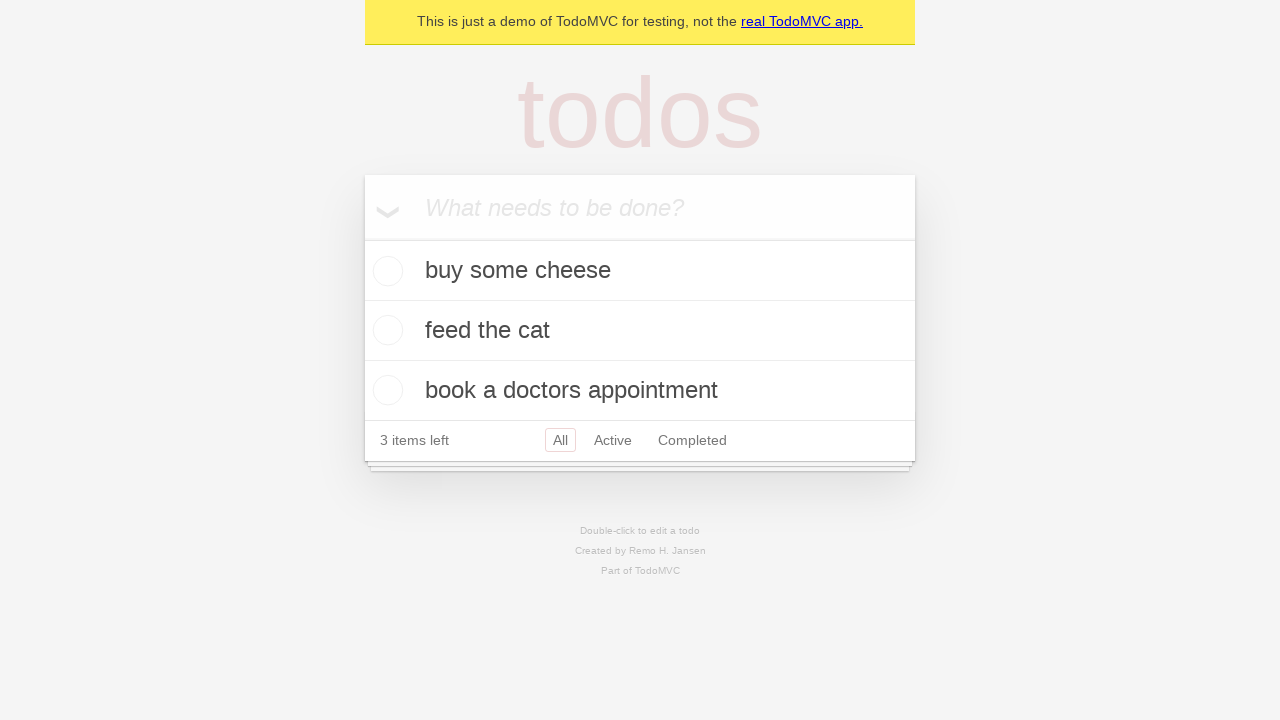

Todo count element loaded, verifying all 3 items are in the list
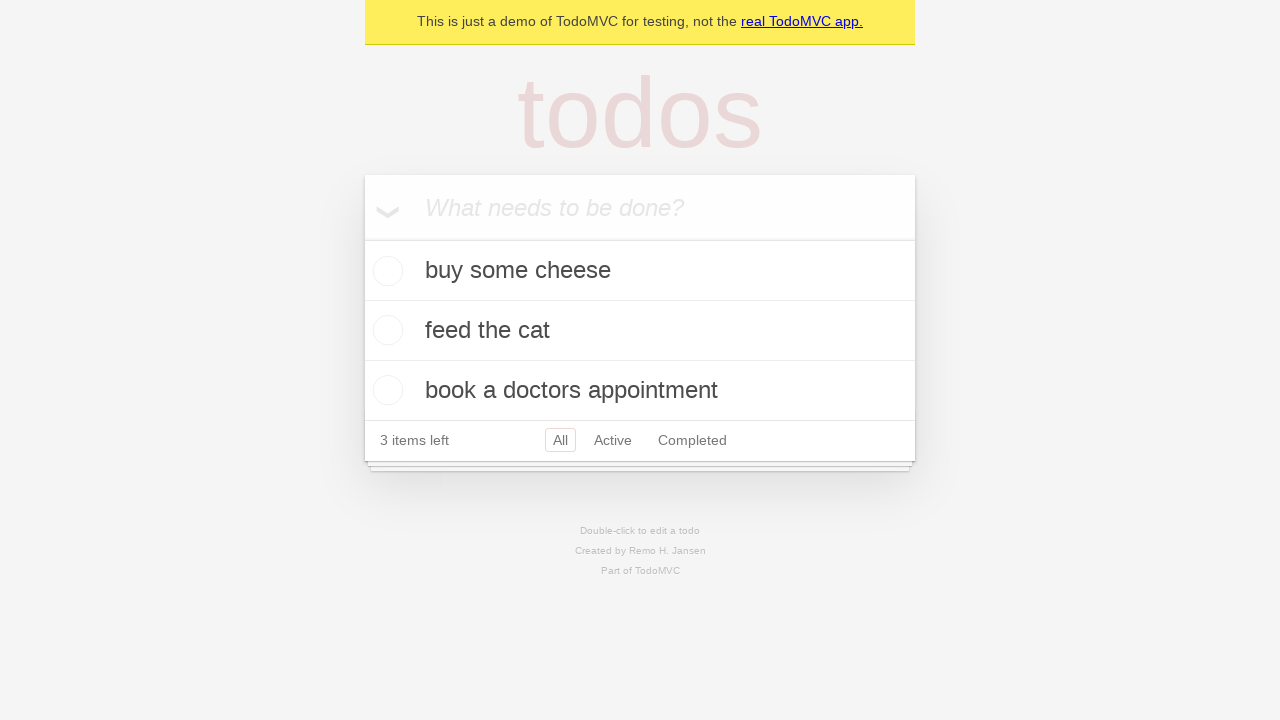

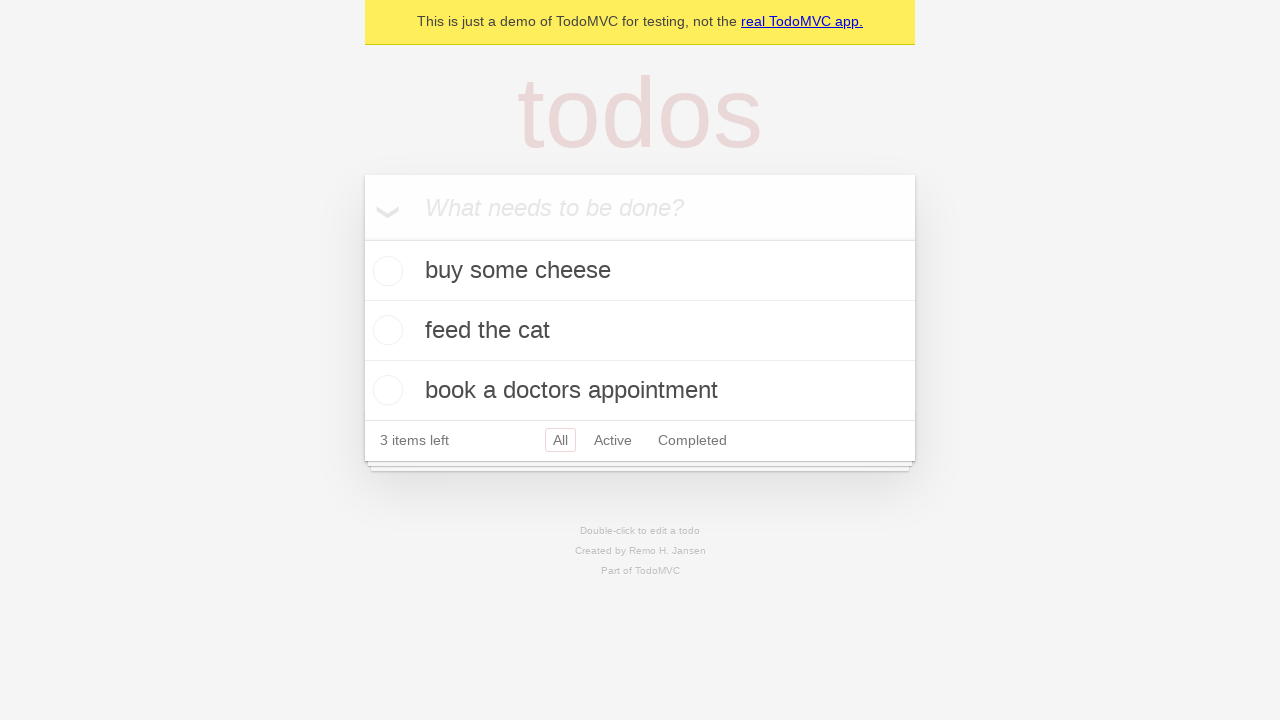